Tests registration form with a single lowercase character in the username field

Starting URL: https://buggy.justtestit.org/register

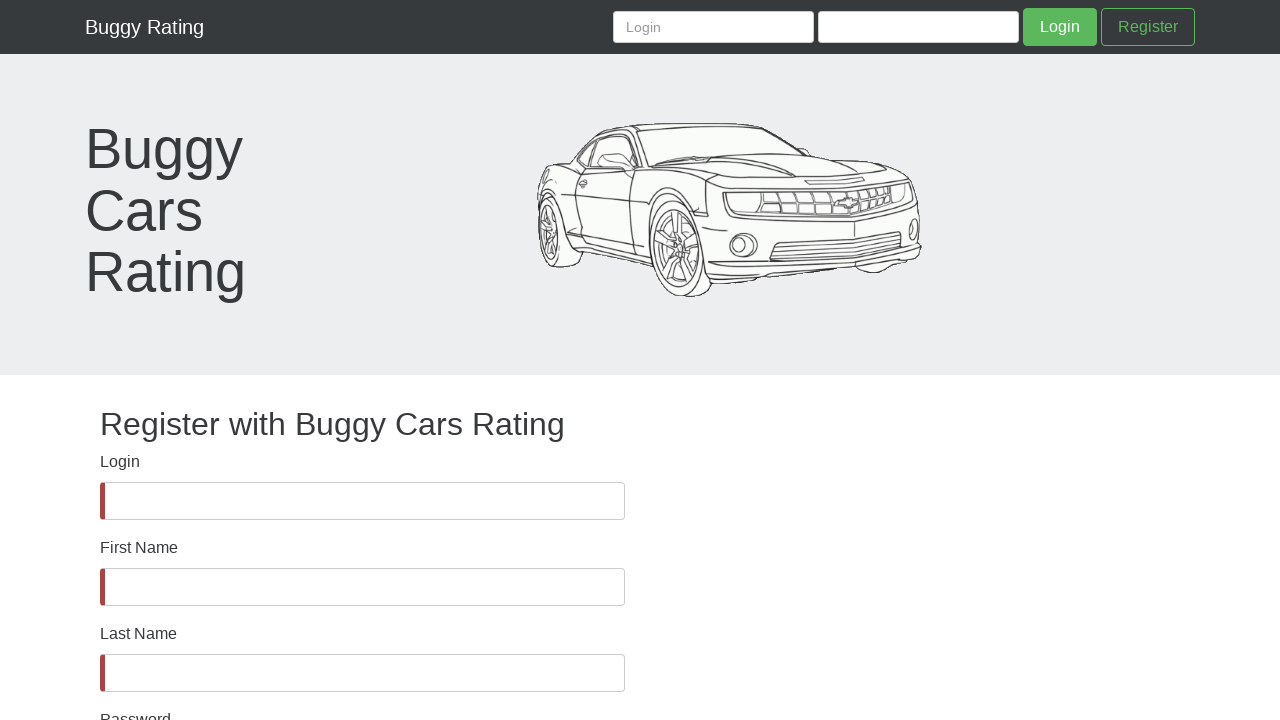

Verified username field is visible
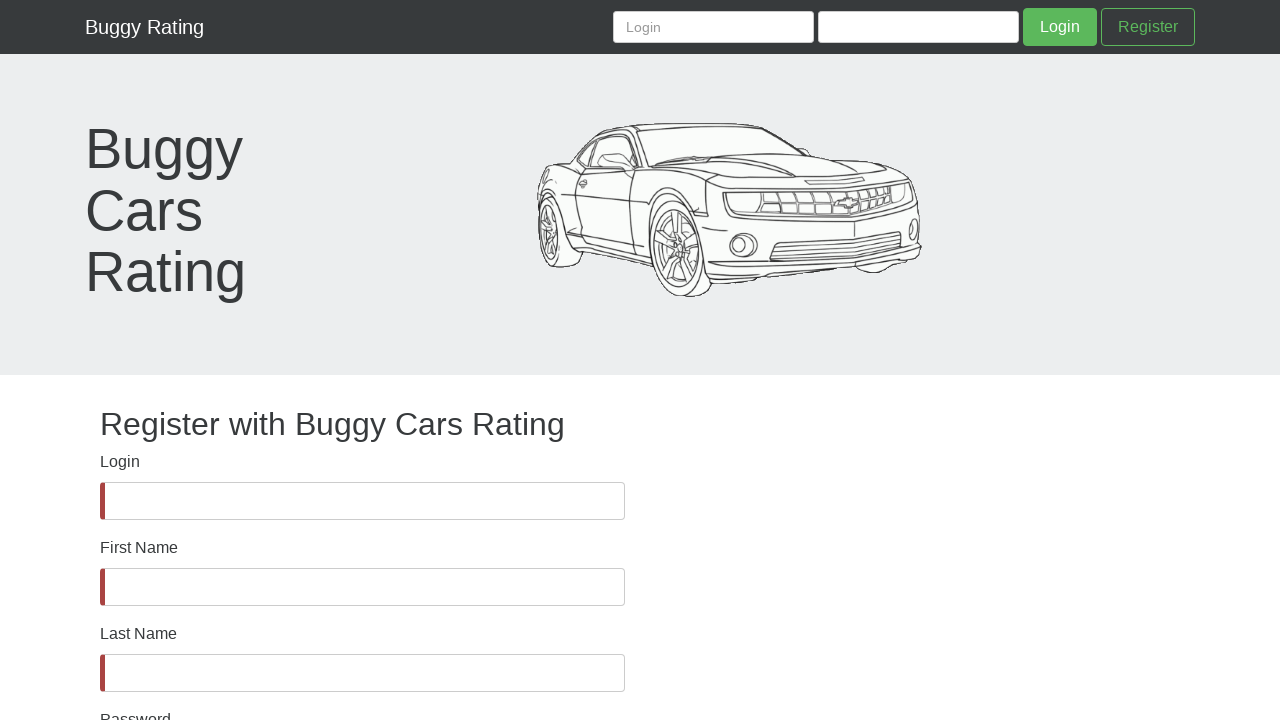

Filled username field with single lowercase character 'd' on #username
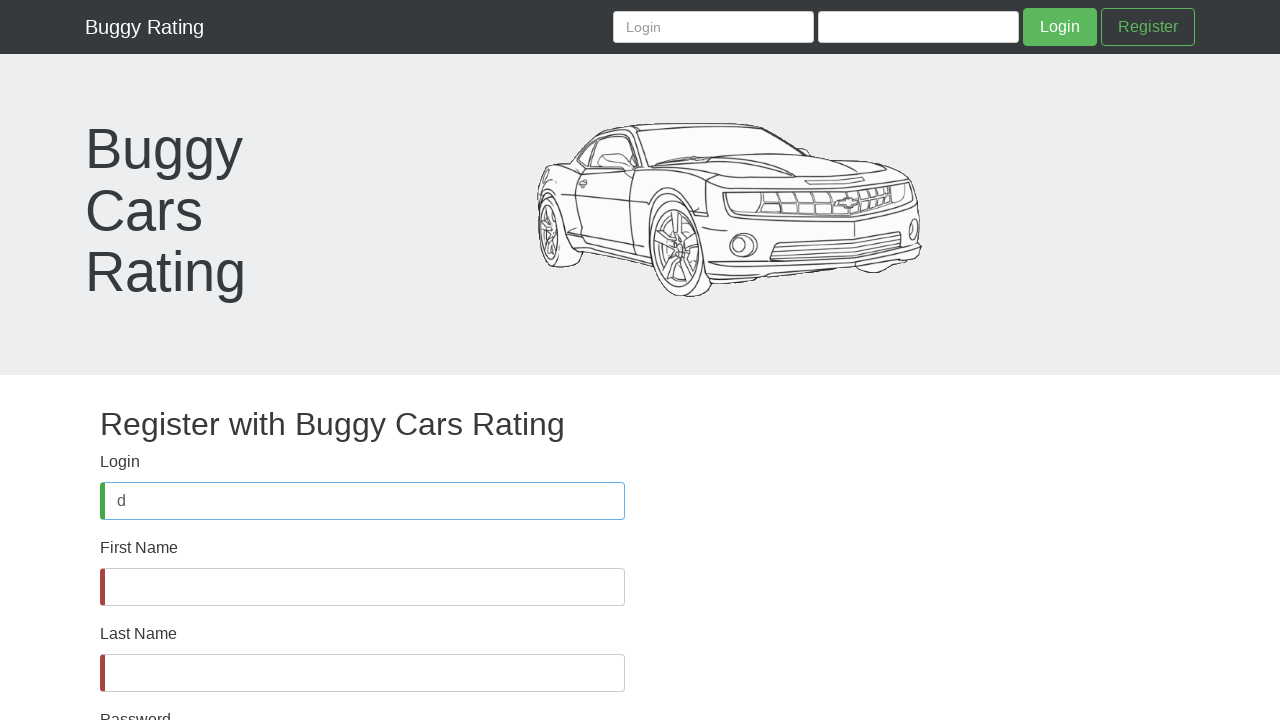

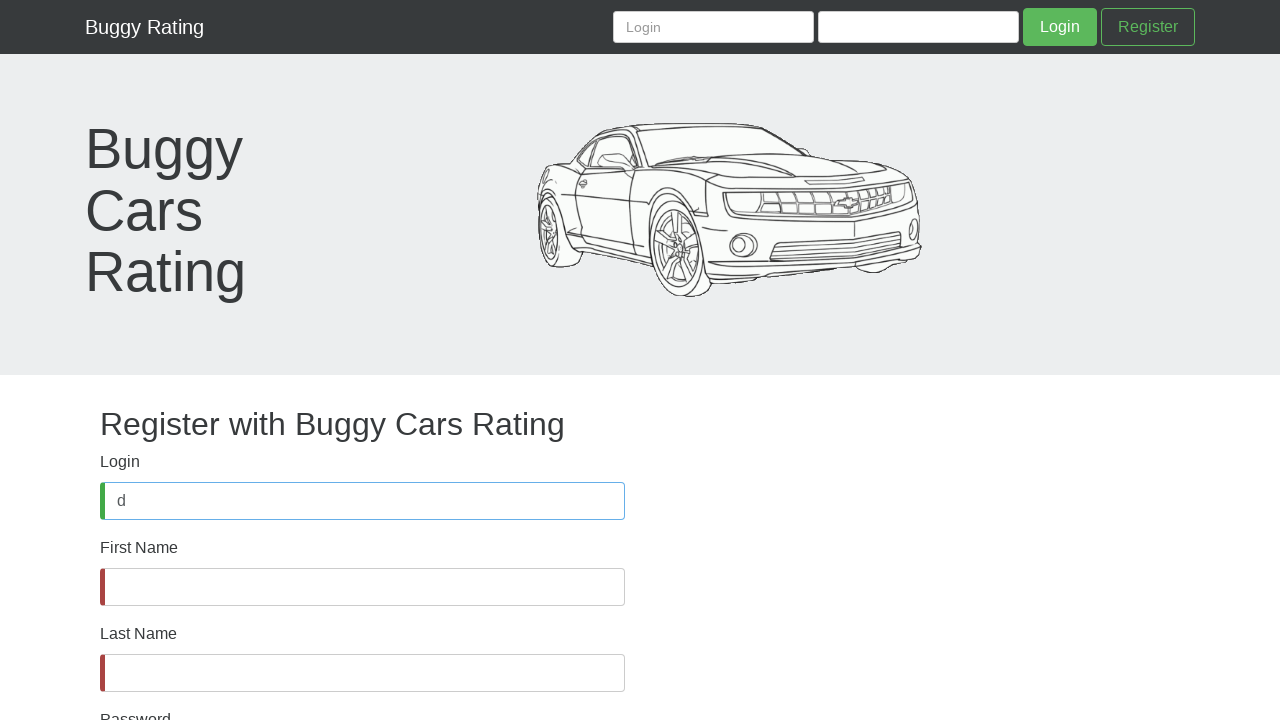